Tests viewport manipulation by setting various viewport sizes and capturing page dimensions at different resolutions

Starting URL: https://jqueryui.com/demos/

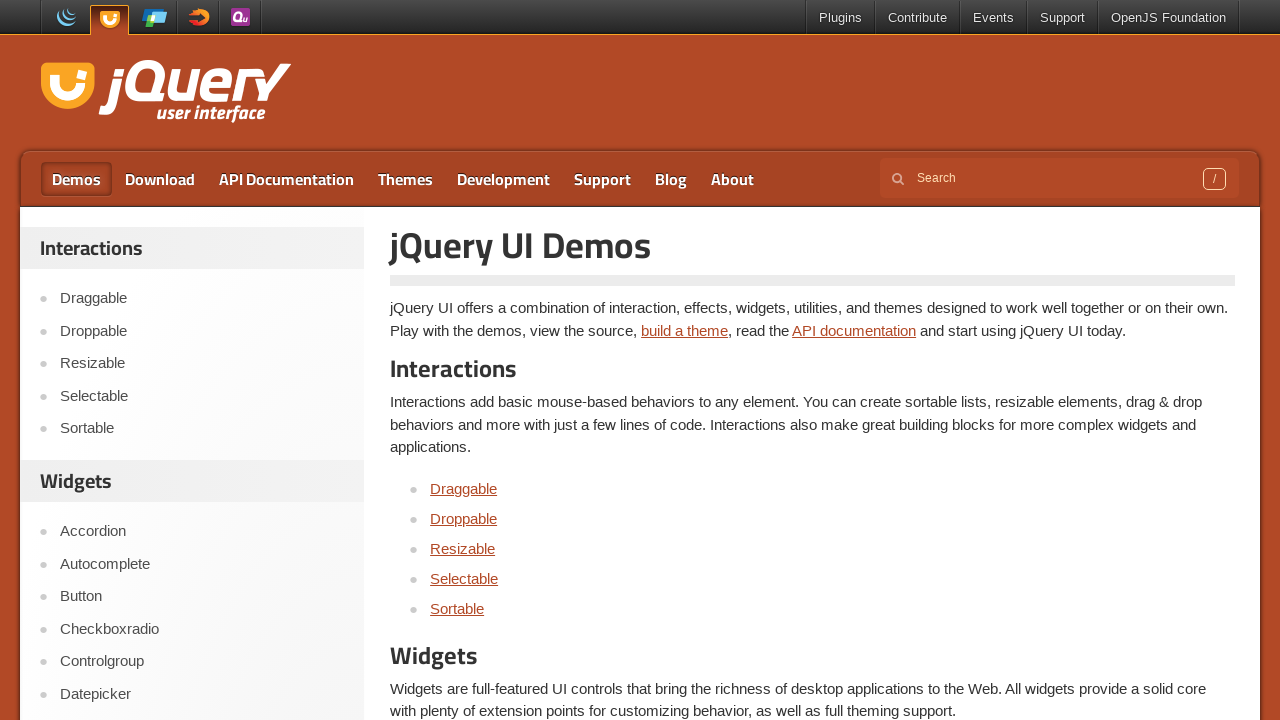

Evaluated document body scroll height
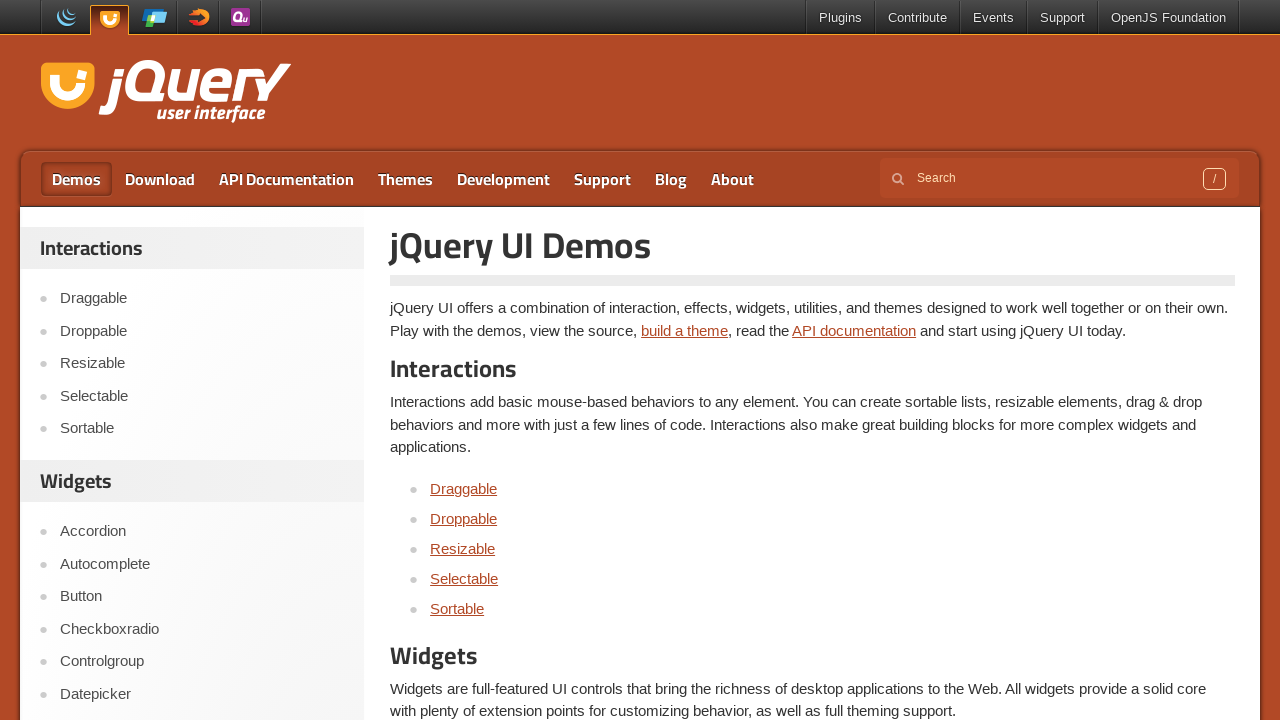

Evaluated document body scroll width
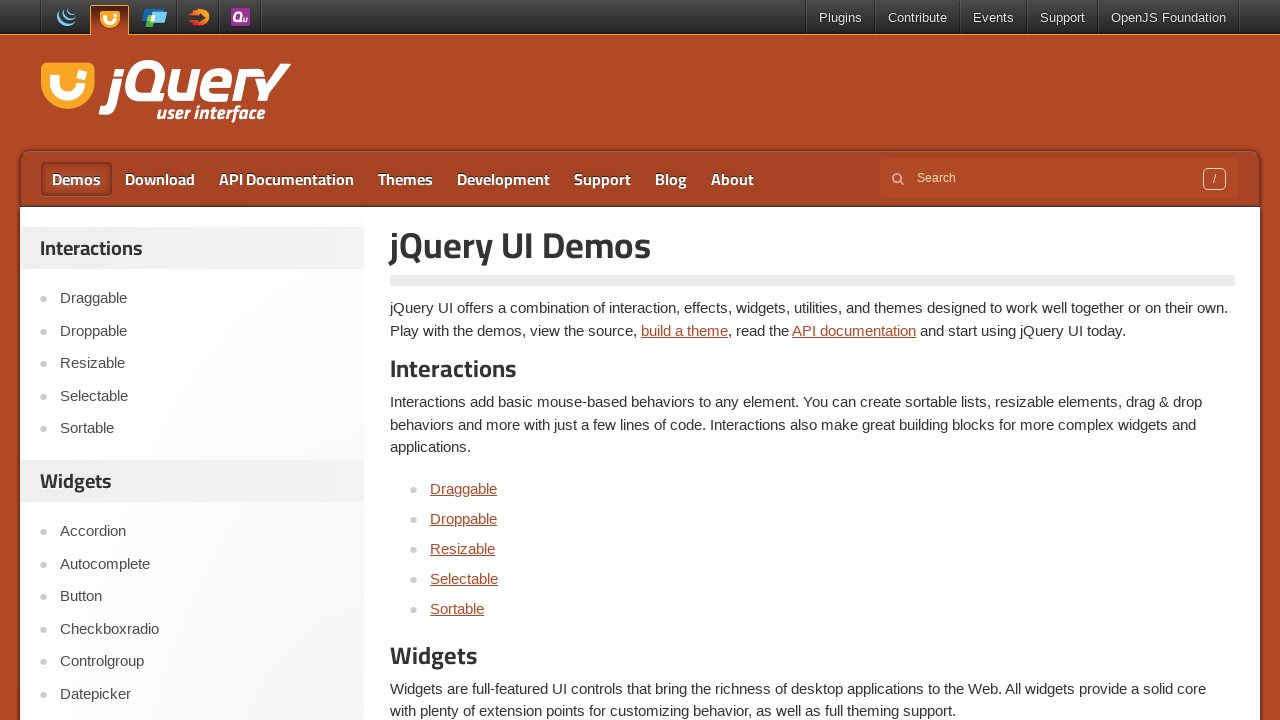

Retrieved current page URL
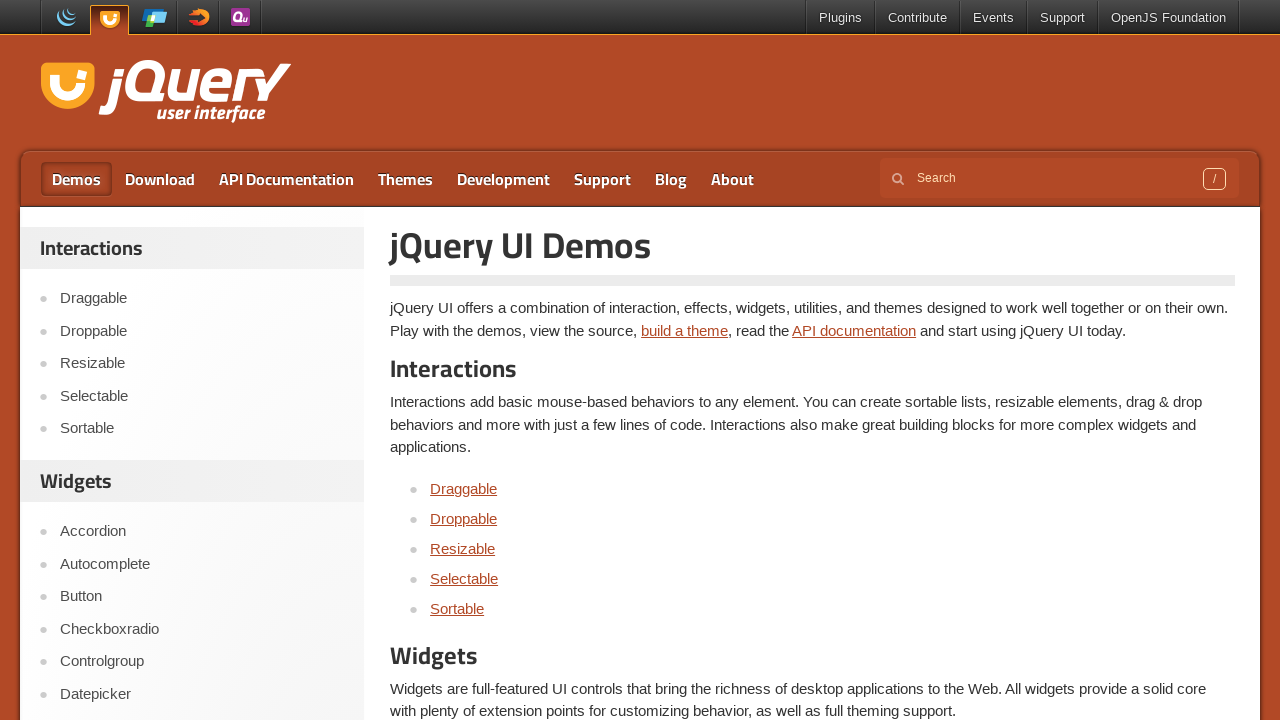

Retrieved page title
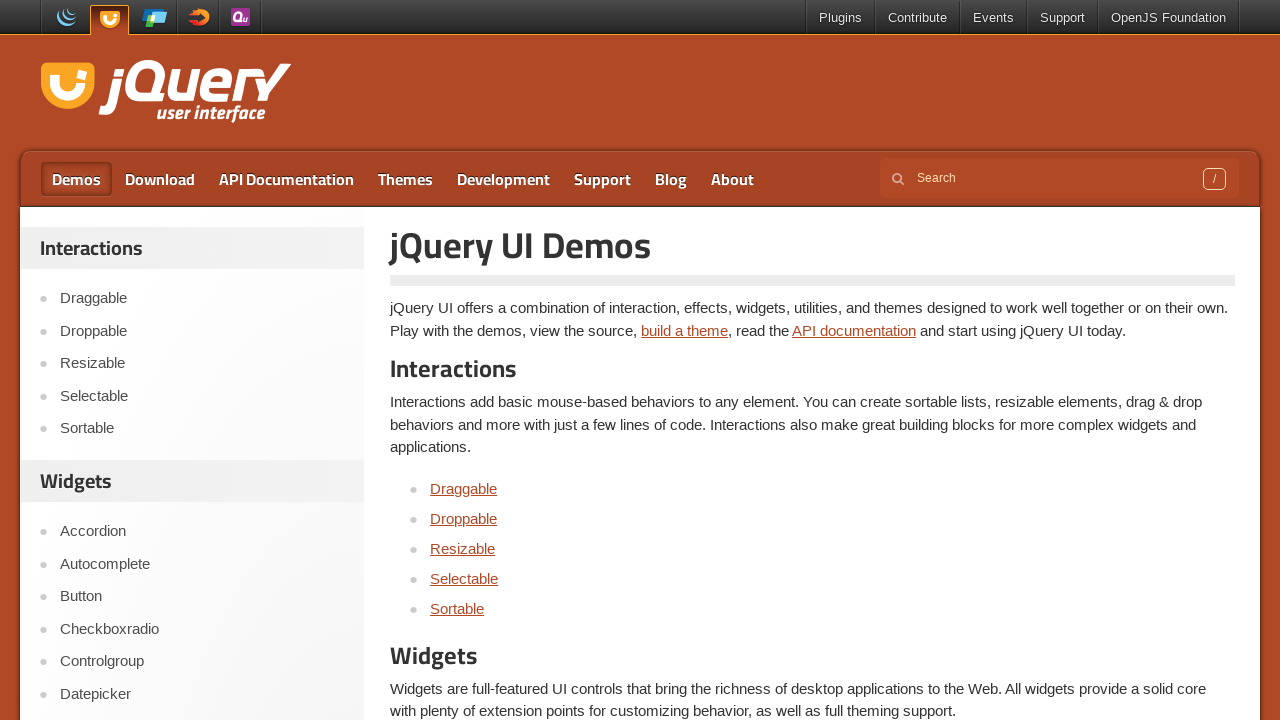

Set viewport size to 560x850
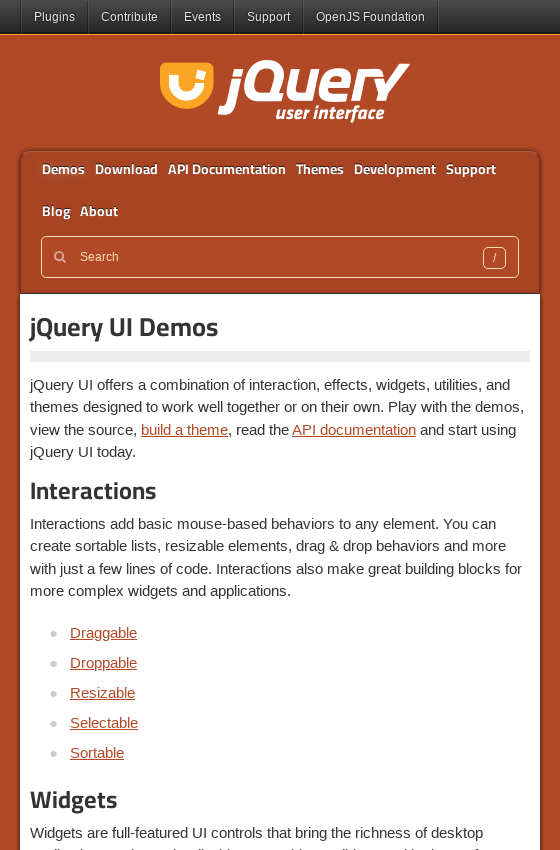

Retrieved viewport size
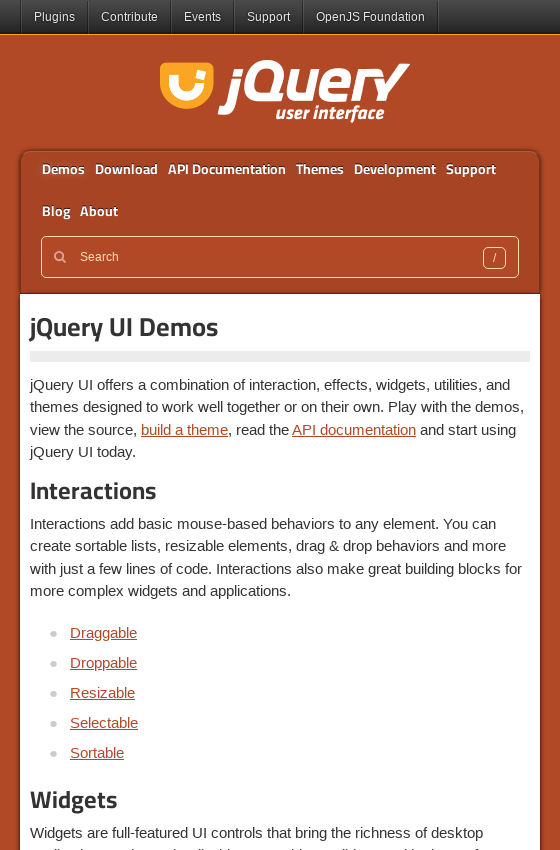

Evaluated window pageXOffset
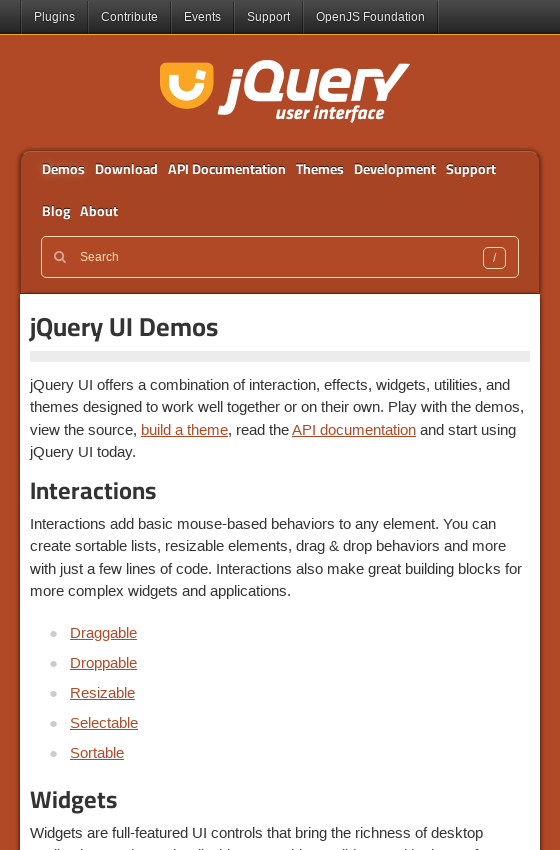

Evaluated window pageYOffset
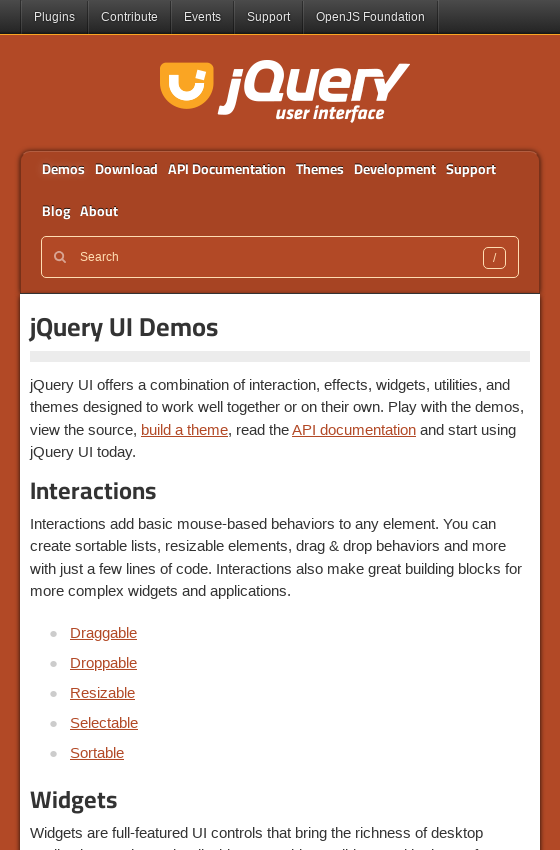

Set viewport size to 650x740
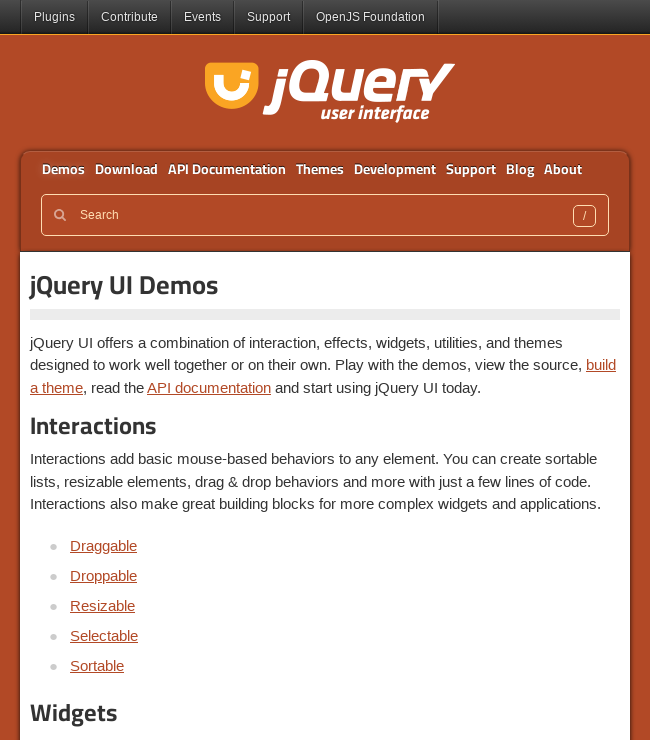

Set viewport size to 750x650
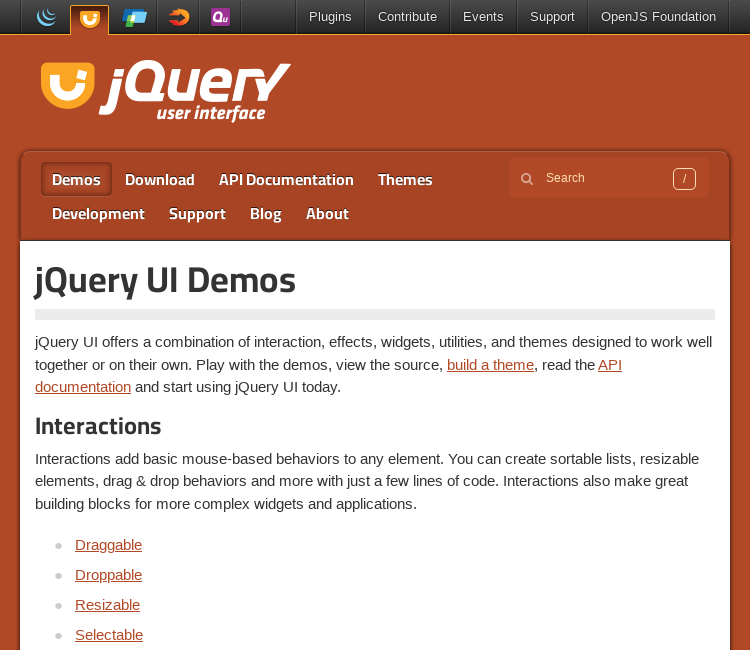

Set viewport size to 870x760
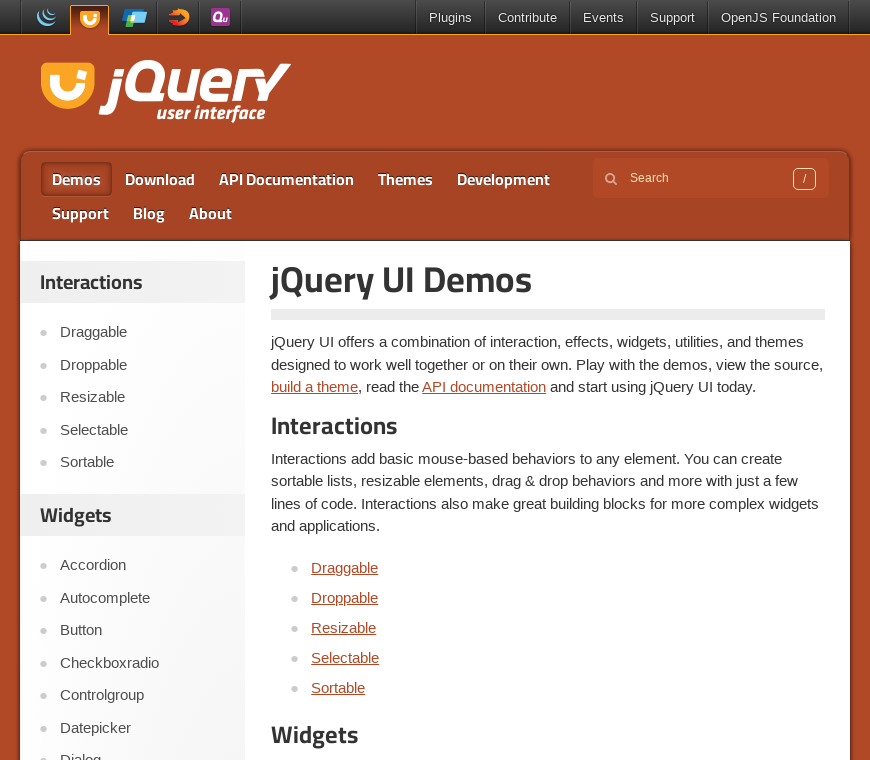

Set viewport size to 320x420
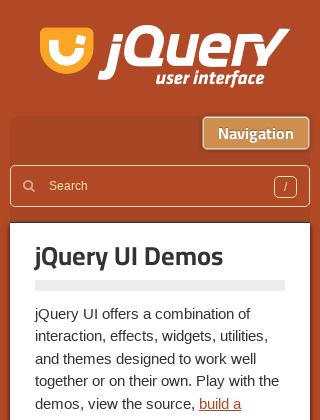

Set viewport size to 999x333
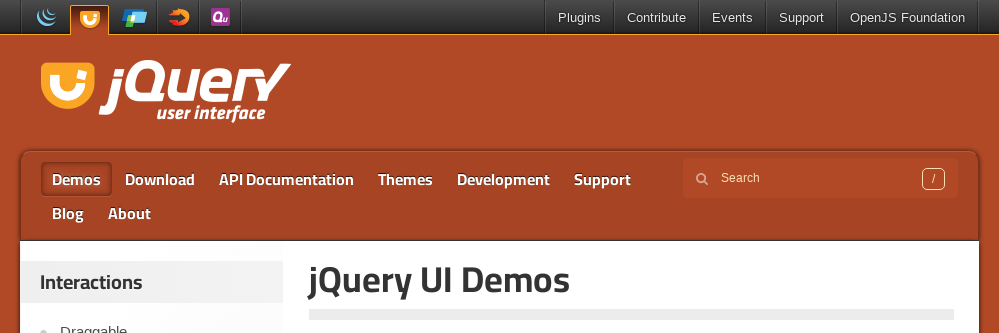

Set viewport size to 444x850
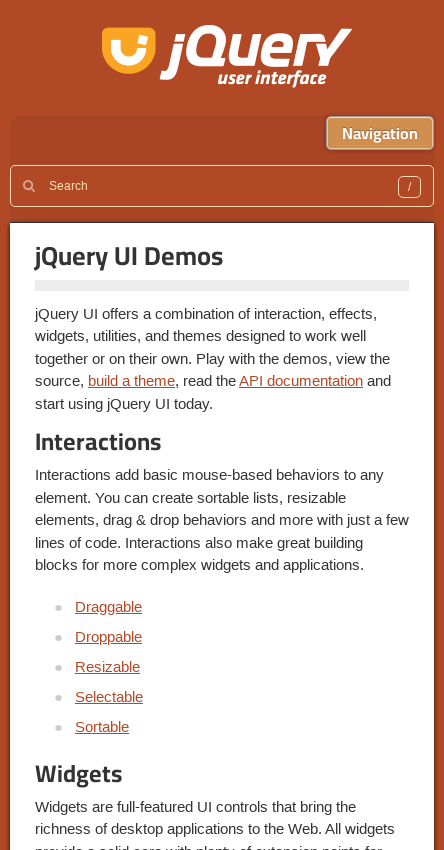

Set viewport size to 555x999
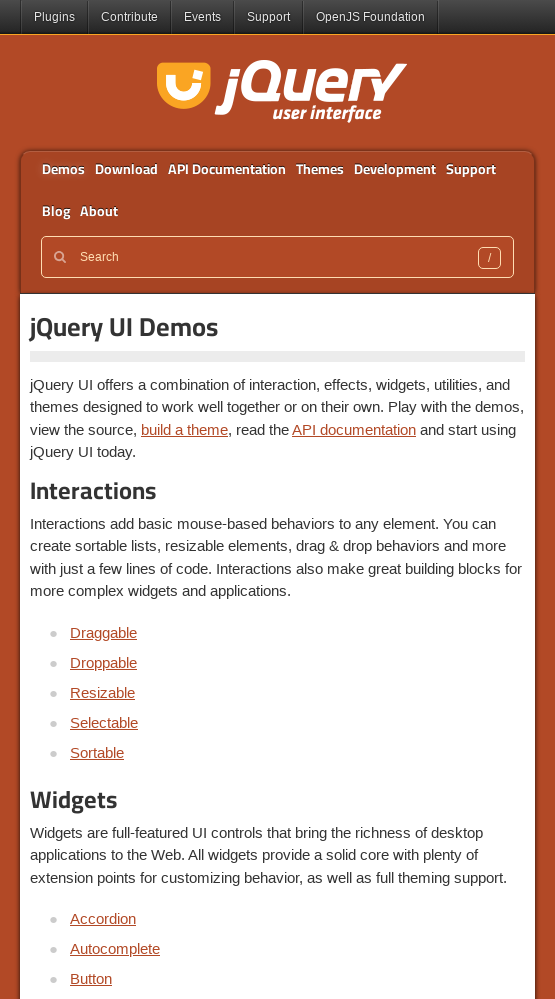

Set viewport size to 455x1020
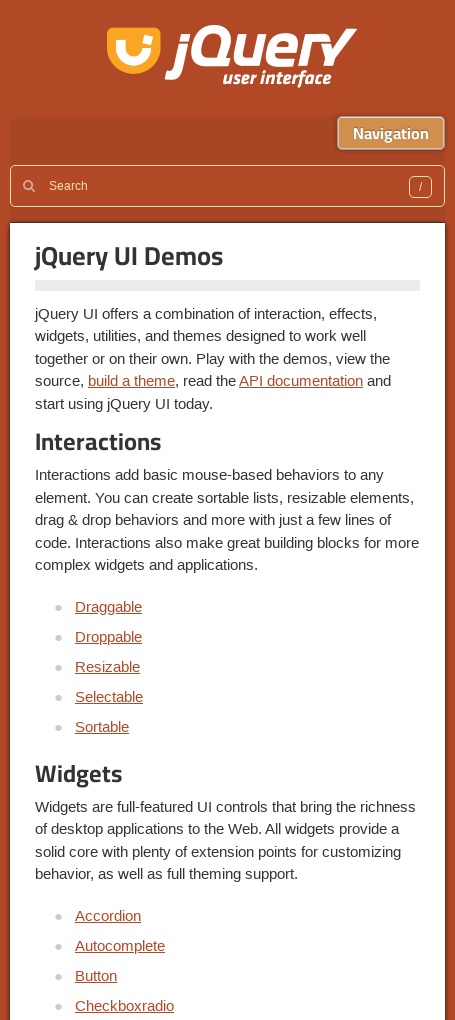

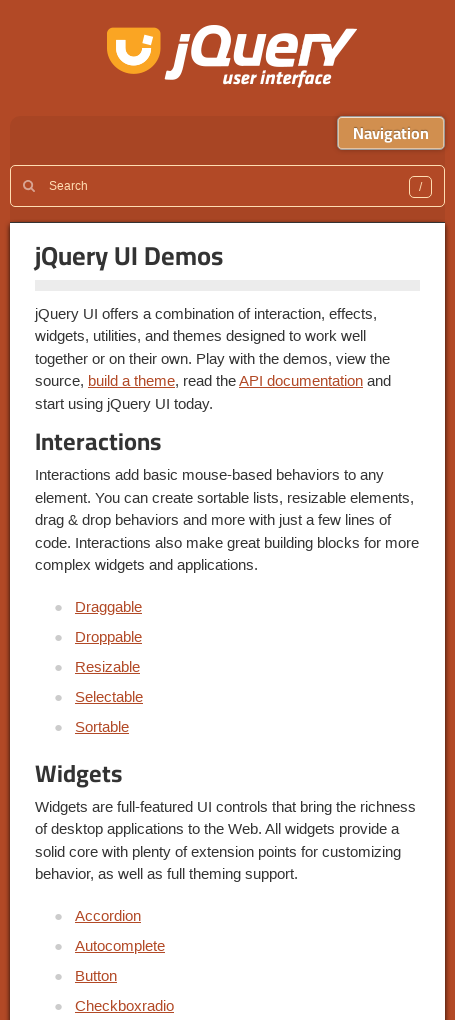